Tests flight booking form by selecting passengers, departure/arrival cities, date, and currency using various dropdown types

Starting URL: https://rahulshettyacademy.com/dropdownsPractise/

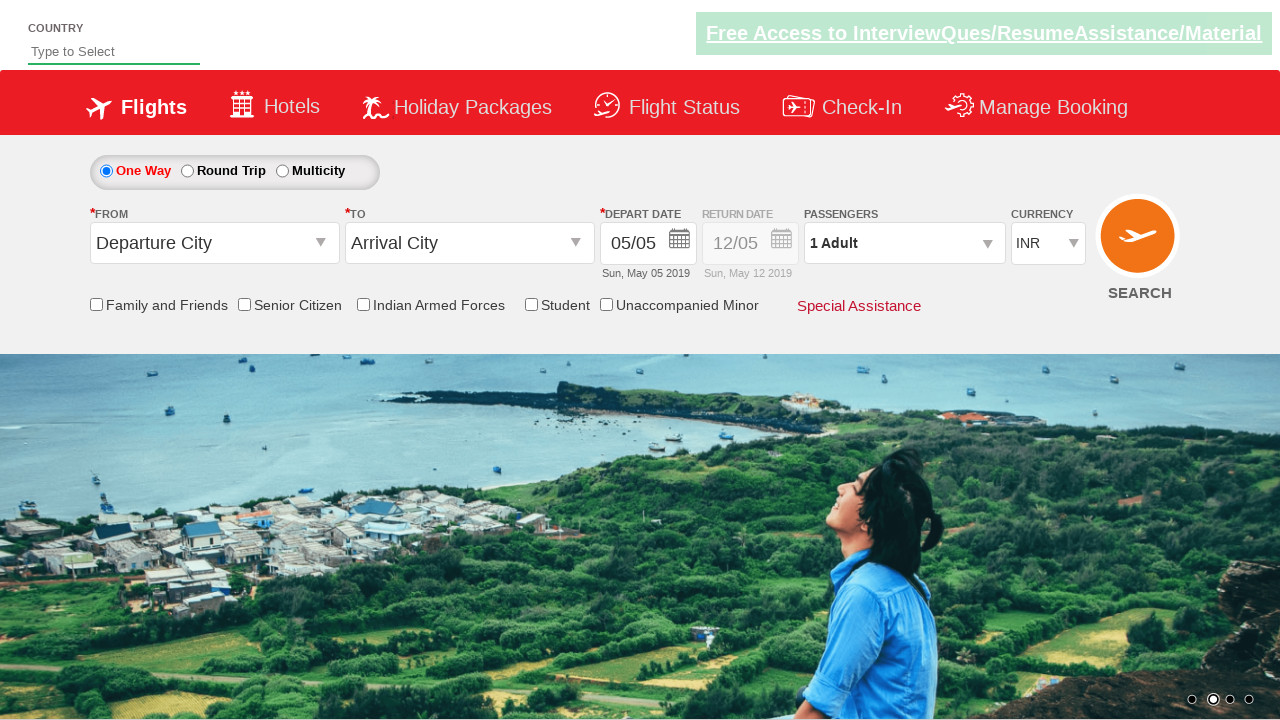

Opened passenger dropdown menu at (904, 243) on #divpaxinfo
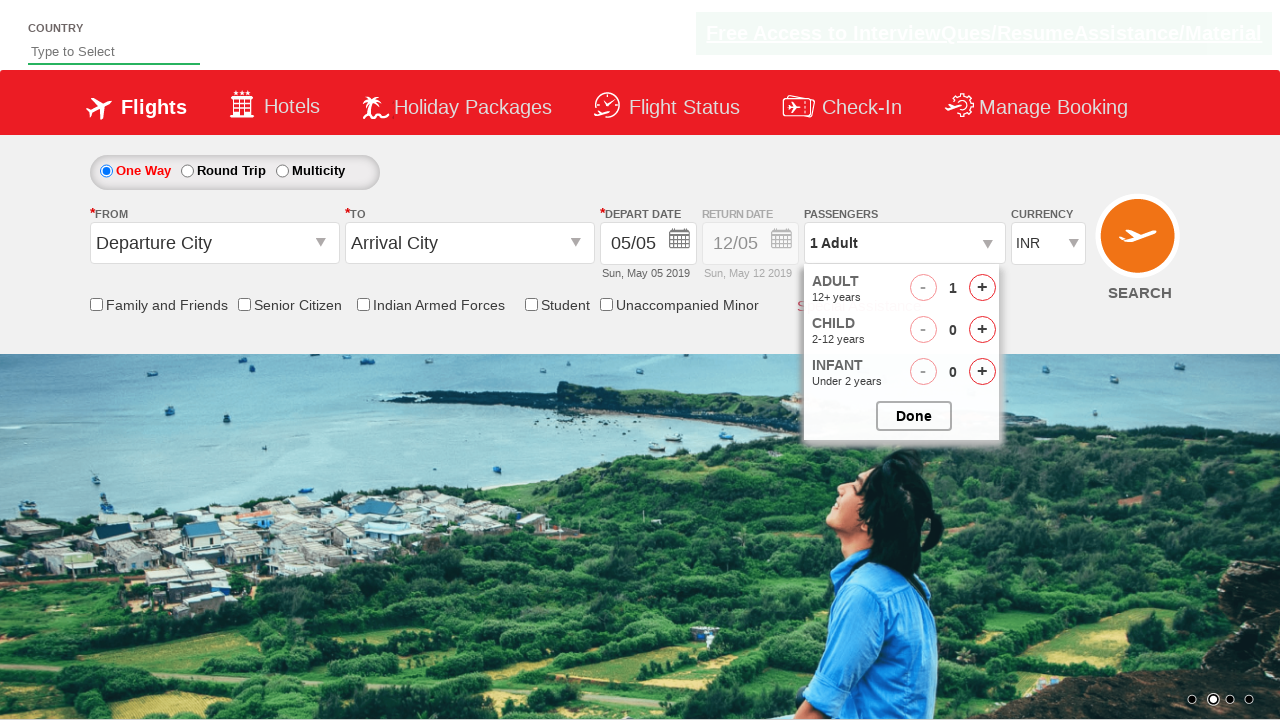

Added adult passenger 1 at (982, 288) on #hrefIncAdt
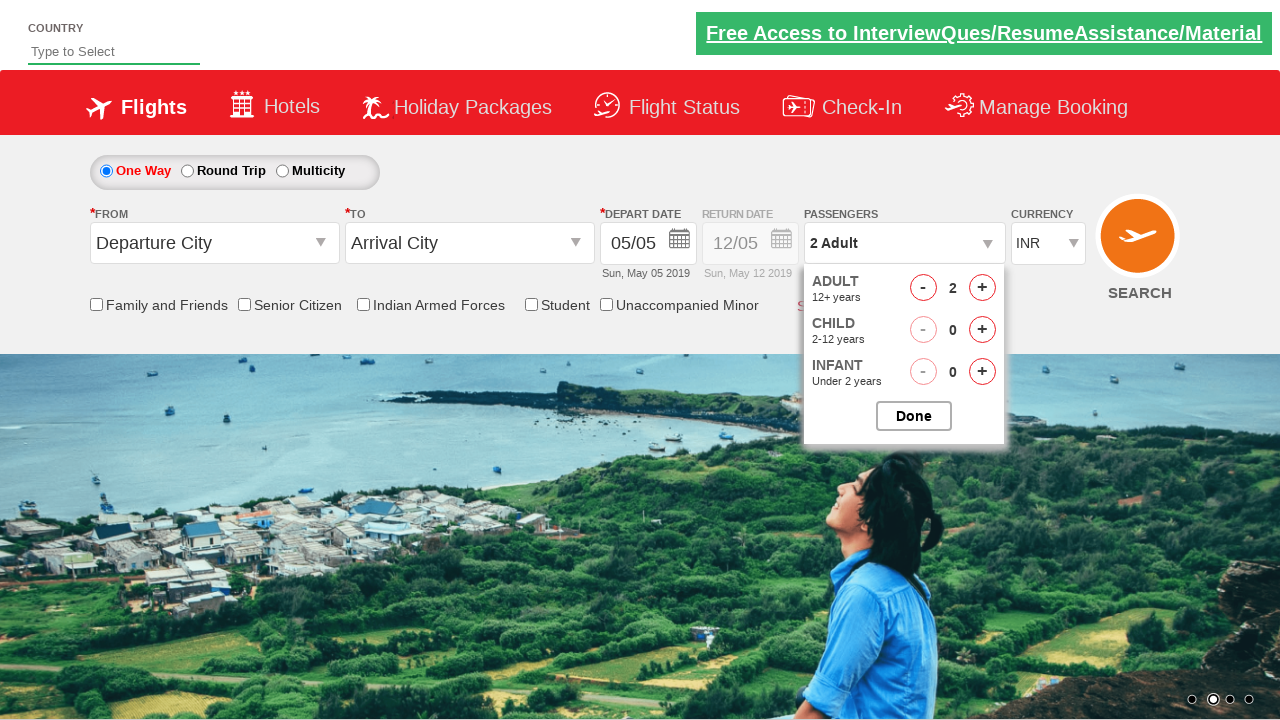

Added adult passenger 2 at (982, 288) on #hrefIncAdt
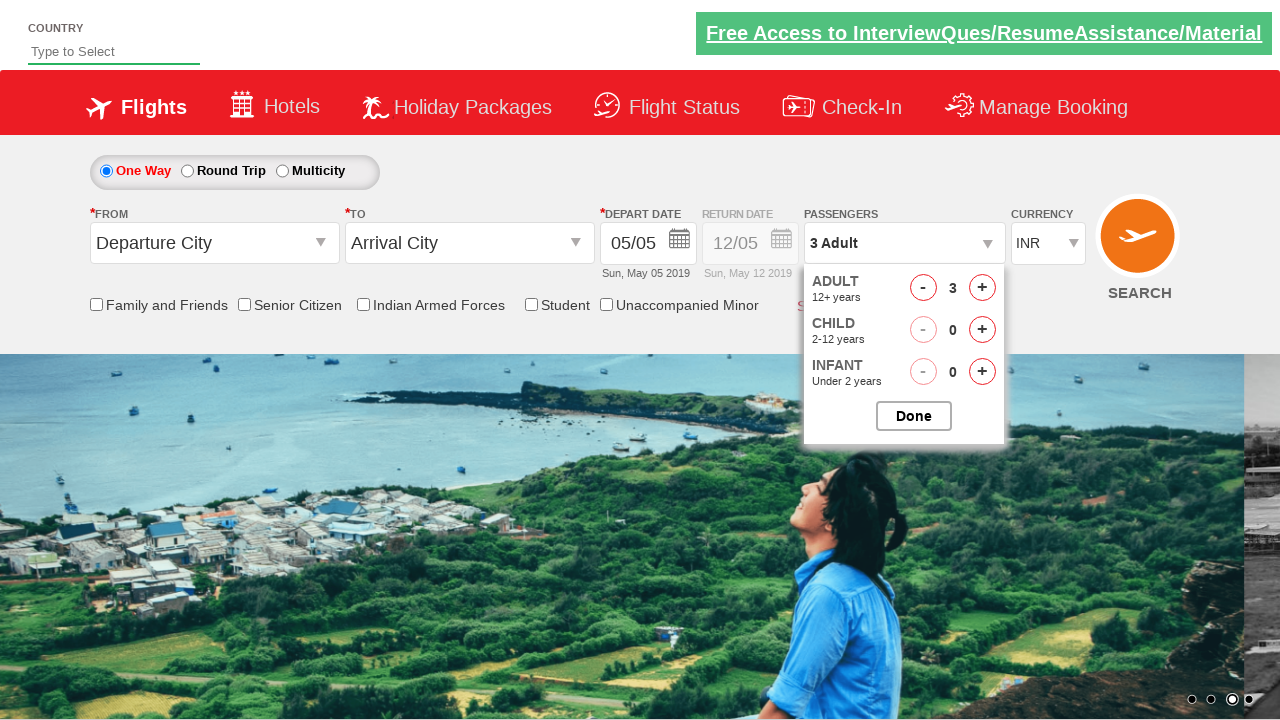

Added adult passenger 3 at (982, 288) on #hrefIncAdt
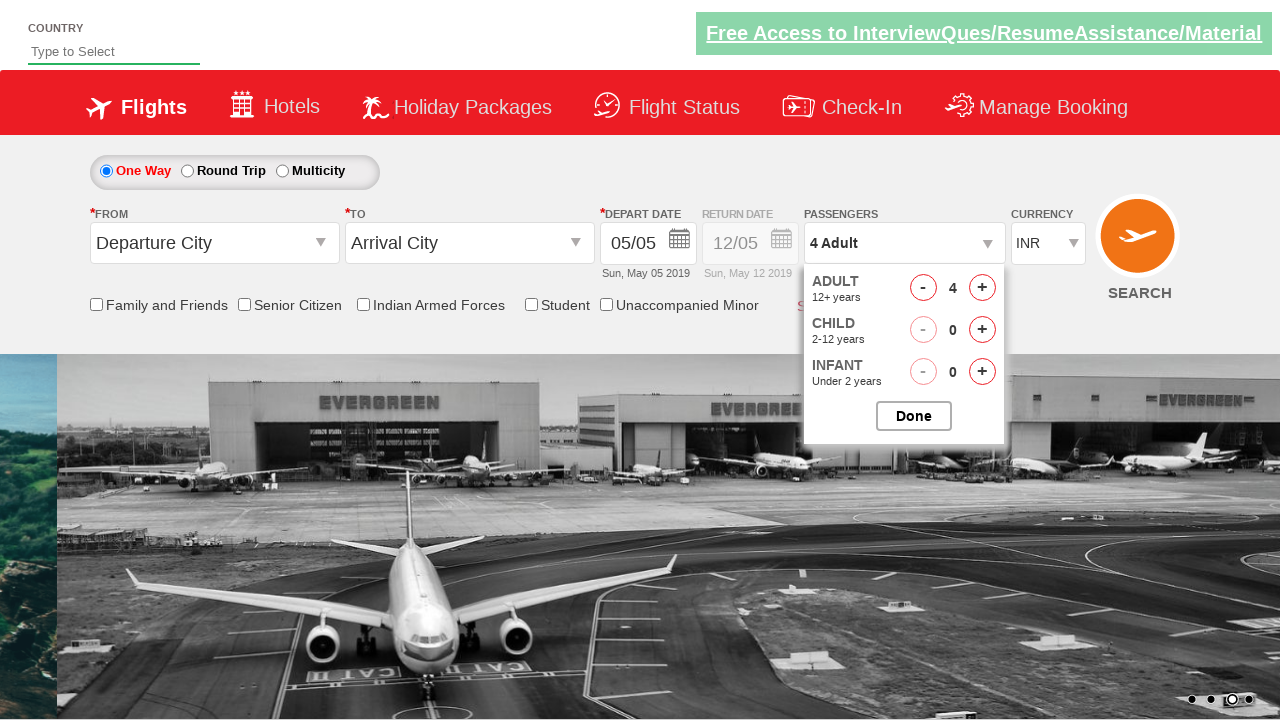

Closed passenger dropdown after selecting 3 adults at (914, 416) on #btnclosepaxoption
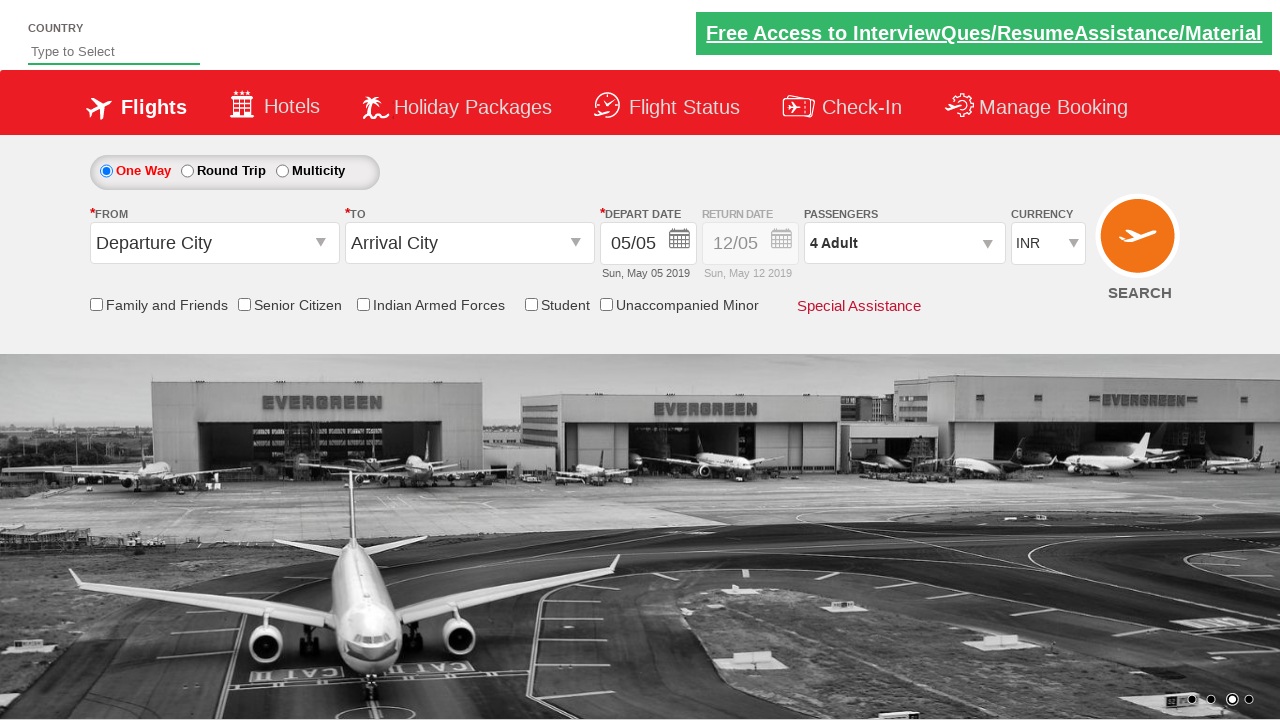

Opened departure city dropdown at (214, 243) on #ctl00_mainContent_ddl_originStation1_CTXT
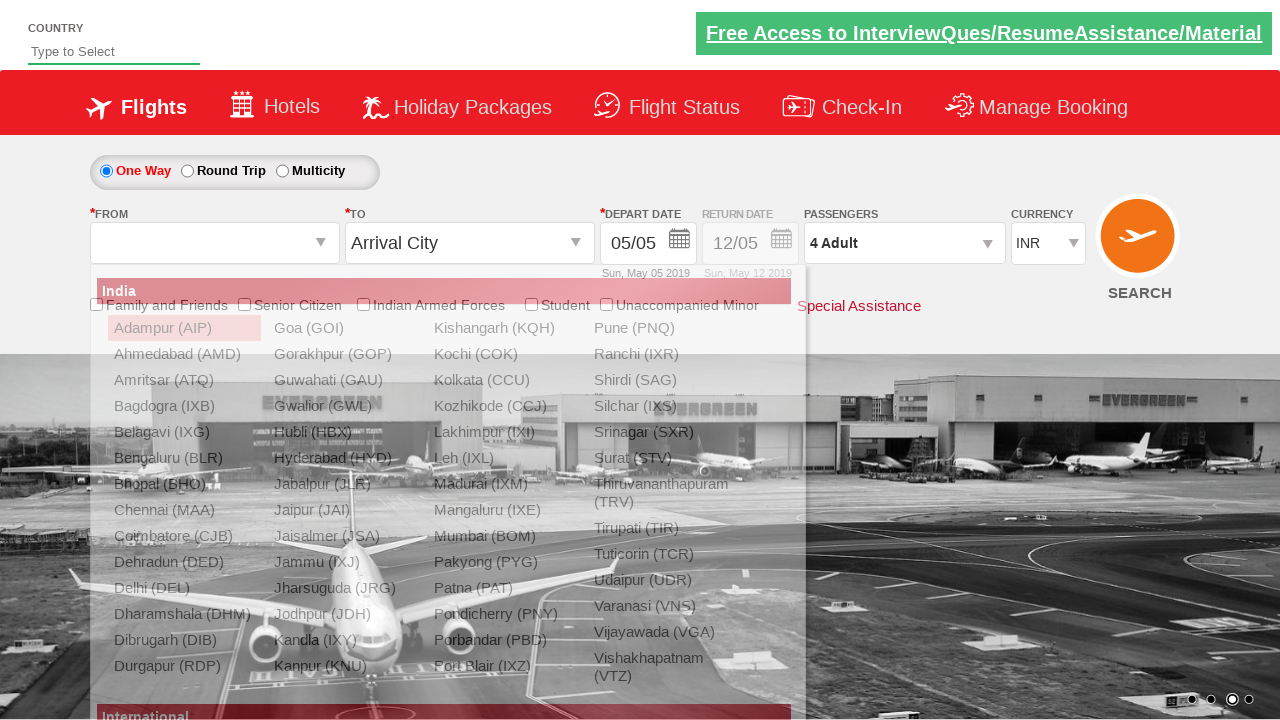

Selected MAA (Chennai) as departure city at (184, 510) on xpath=//div[@id='glsctl00_mainContent_ddl_originStation1_CTNR'] //a[@value='MAA'
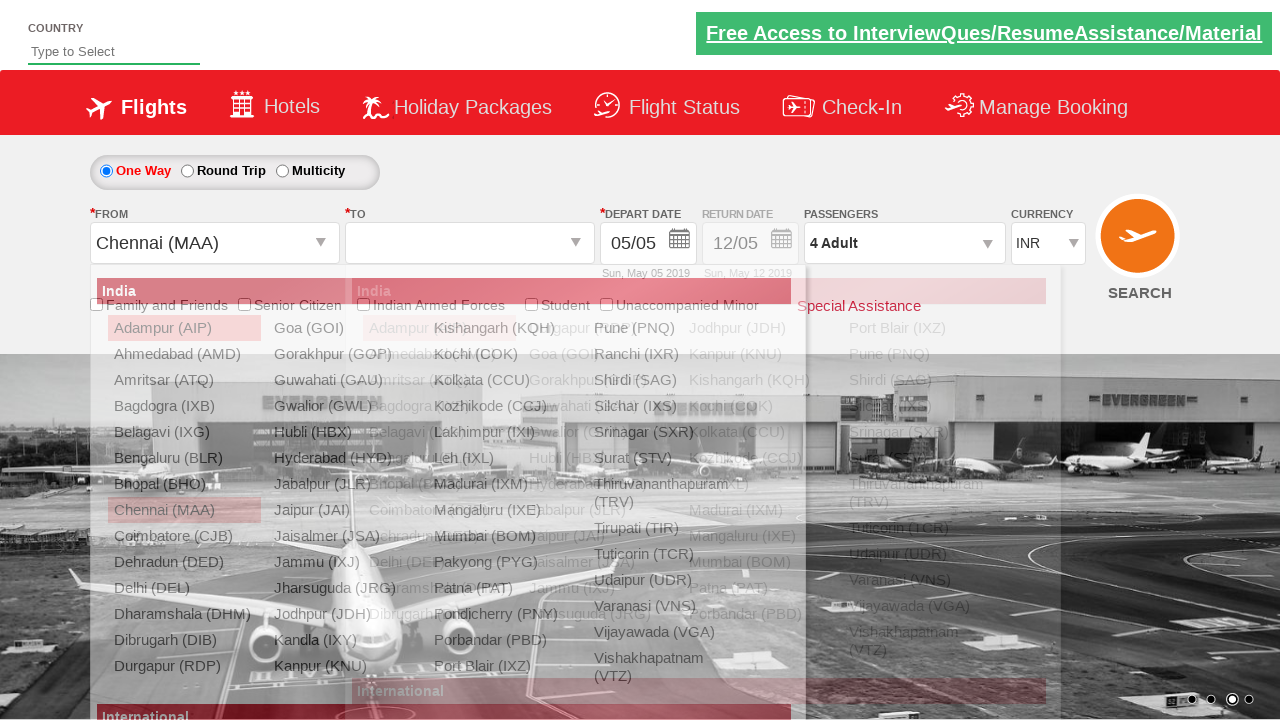

Selected IXJ (Indore) as destination city at (599, 588) on xpath=//div[@id='glsctl00_mainContent_ddl_destinationStation1_CTNR'] //a[@value=
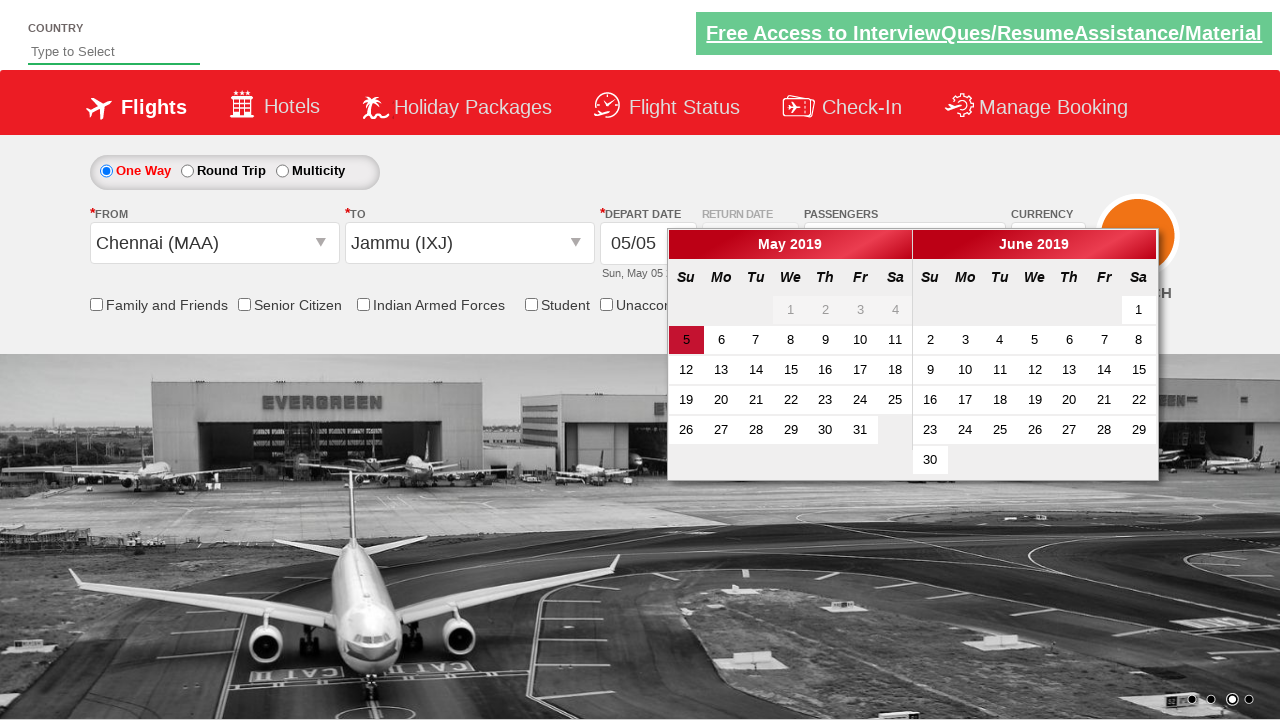

Clicked on date picker to select departure date at (791, 352) on xpath=//div[@id='ui-datepicker-div']/div[1]/table[1]
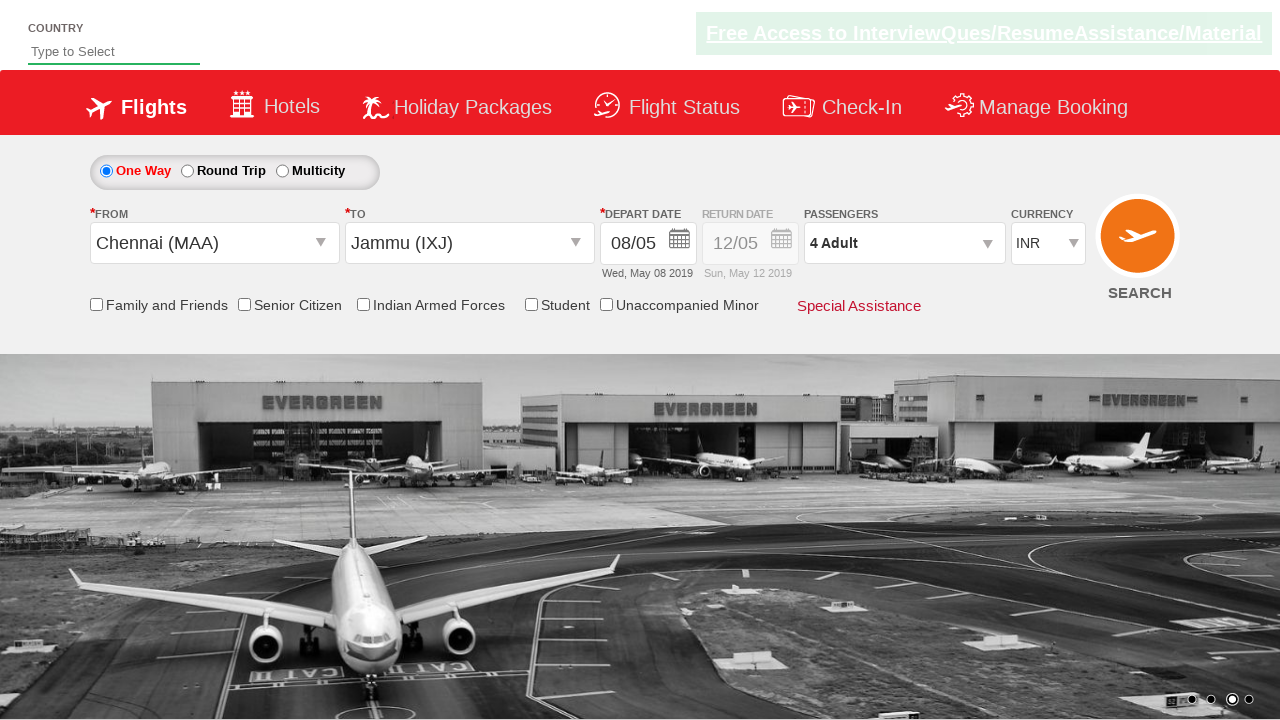

Selected USD currency by index on #ctl00_mainContent_DropDownListCurrency
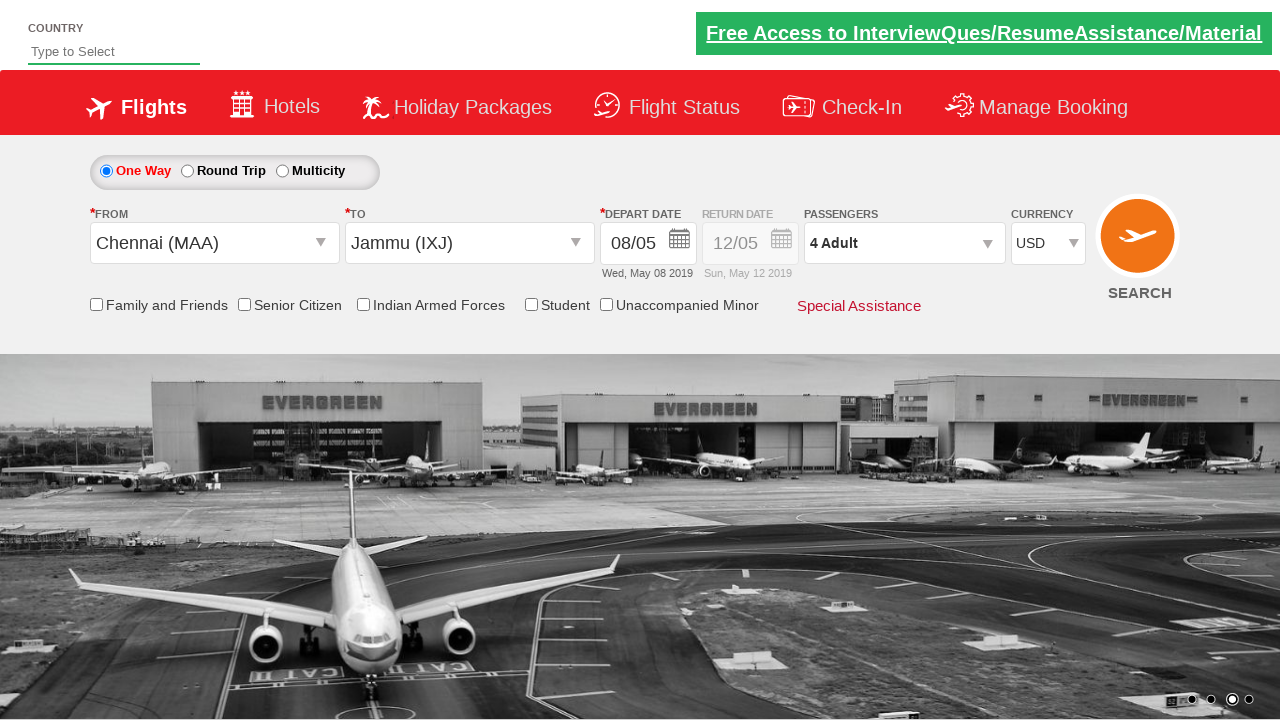

Selected INR currency by value on #ctl00_mainContent_DropDownListCurrency
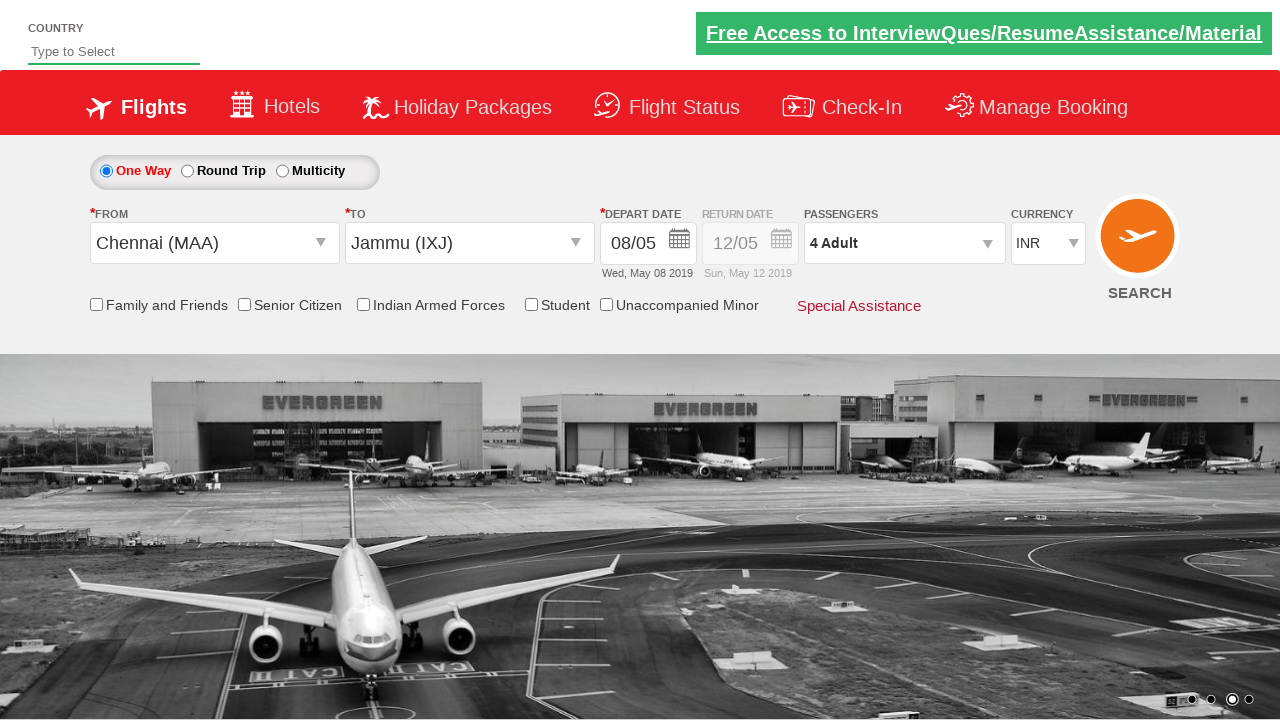

Selected AED currency by visible text on #ctl00_mainContent_DropDownListCurrency
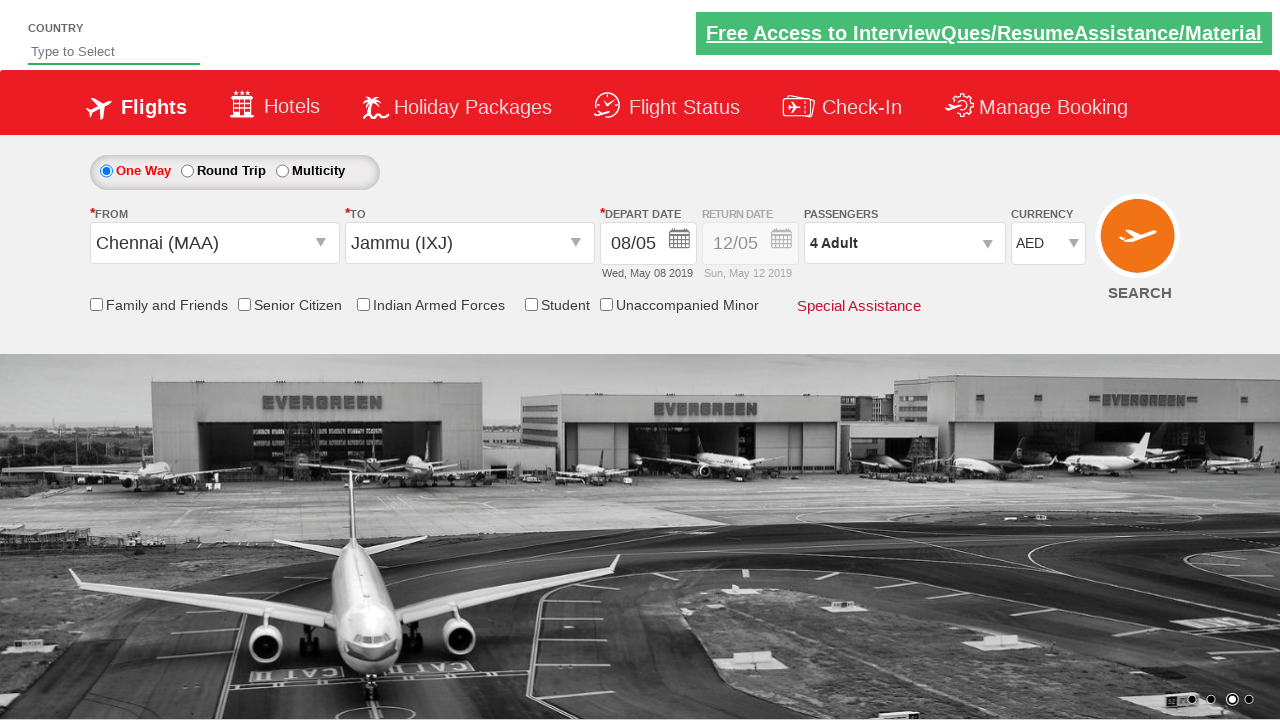

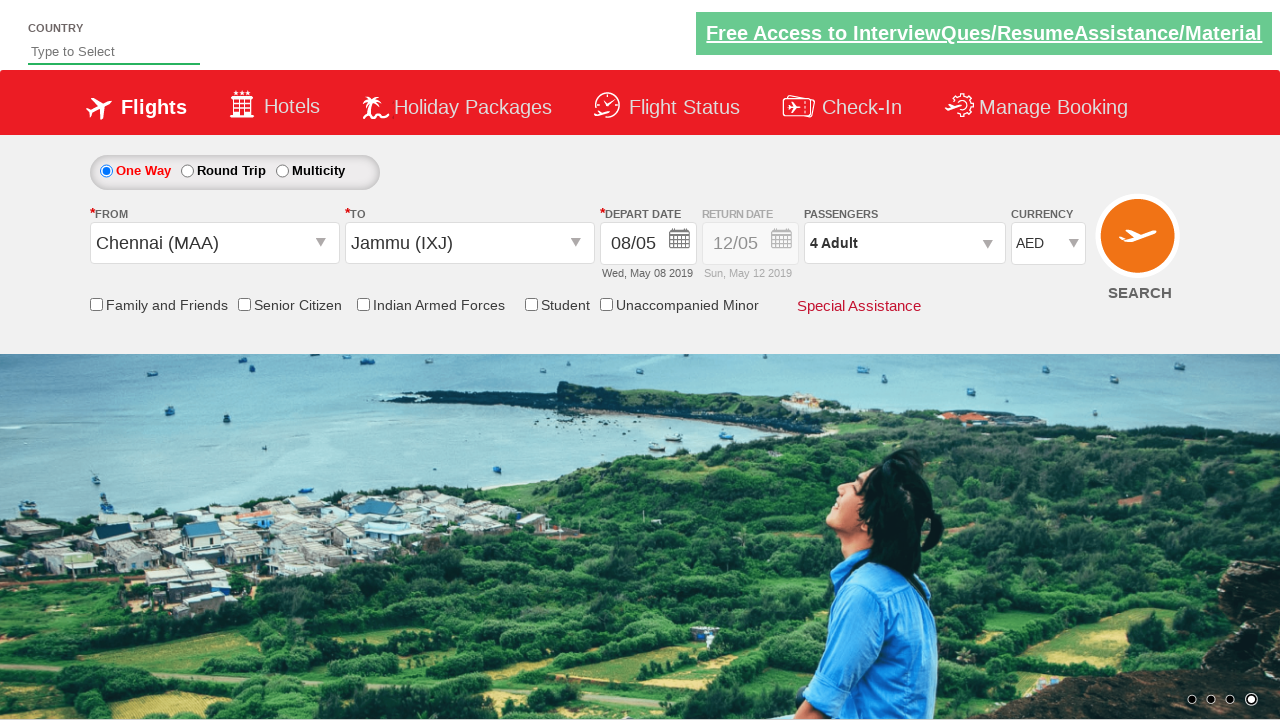